Tests a registration form by filling in first name, last name, and email fields, then submitting the form and verifying the success message appears.

Starting URL: http://suninjuly.github.io/registration1.html

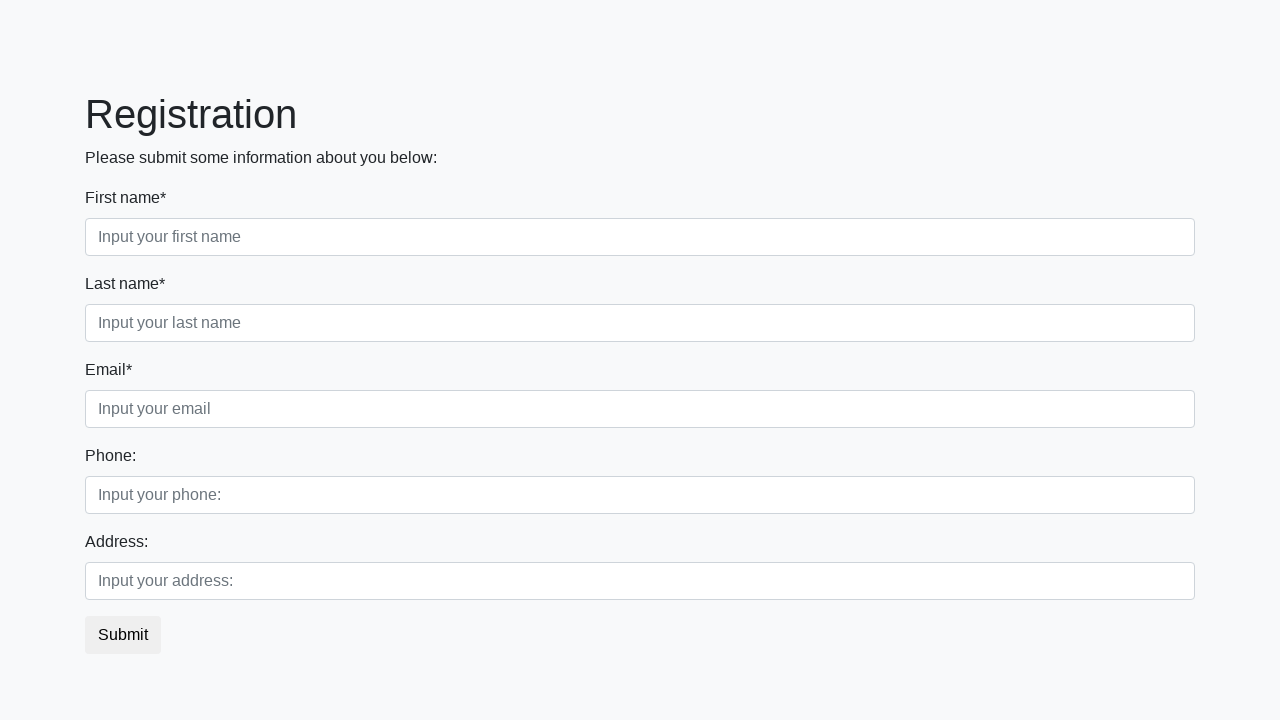

Filled first name field with 'Vladimir' on input:first-of-type
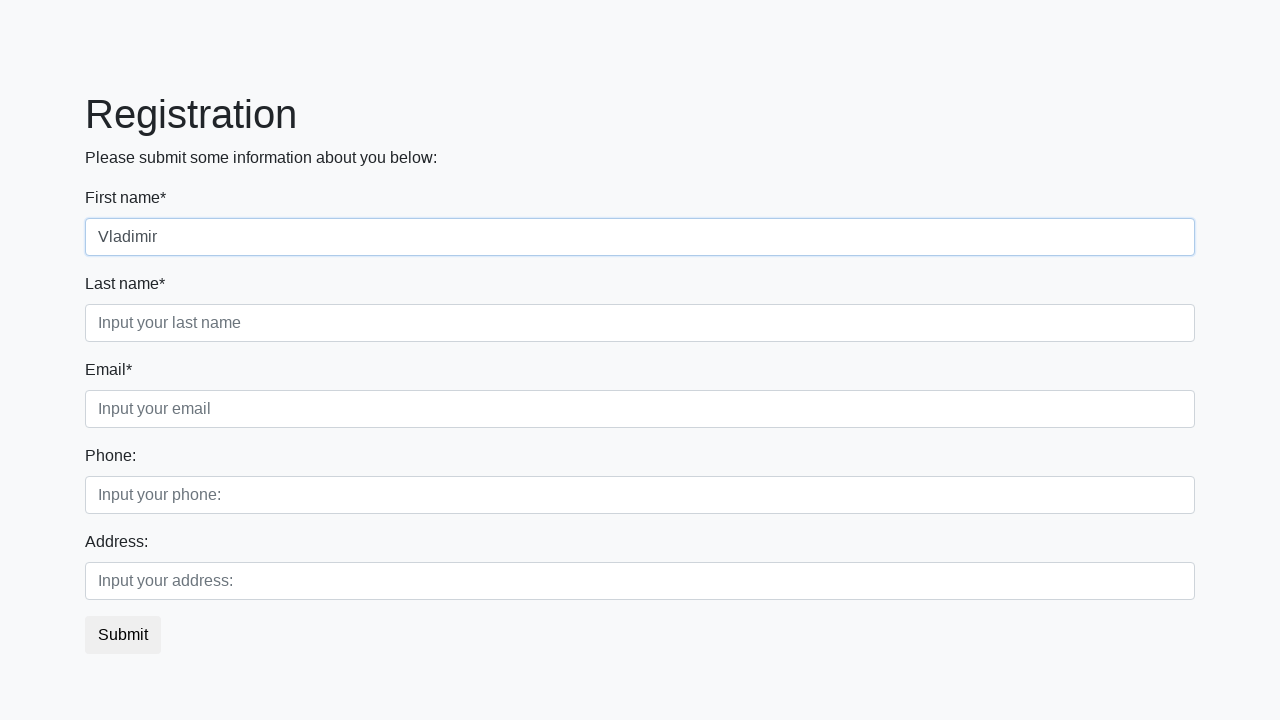

Filled last name field with 'Zaycev' on input.second
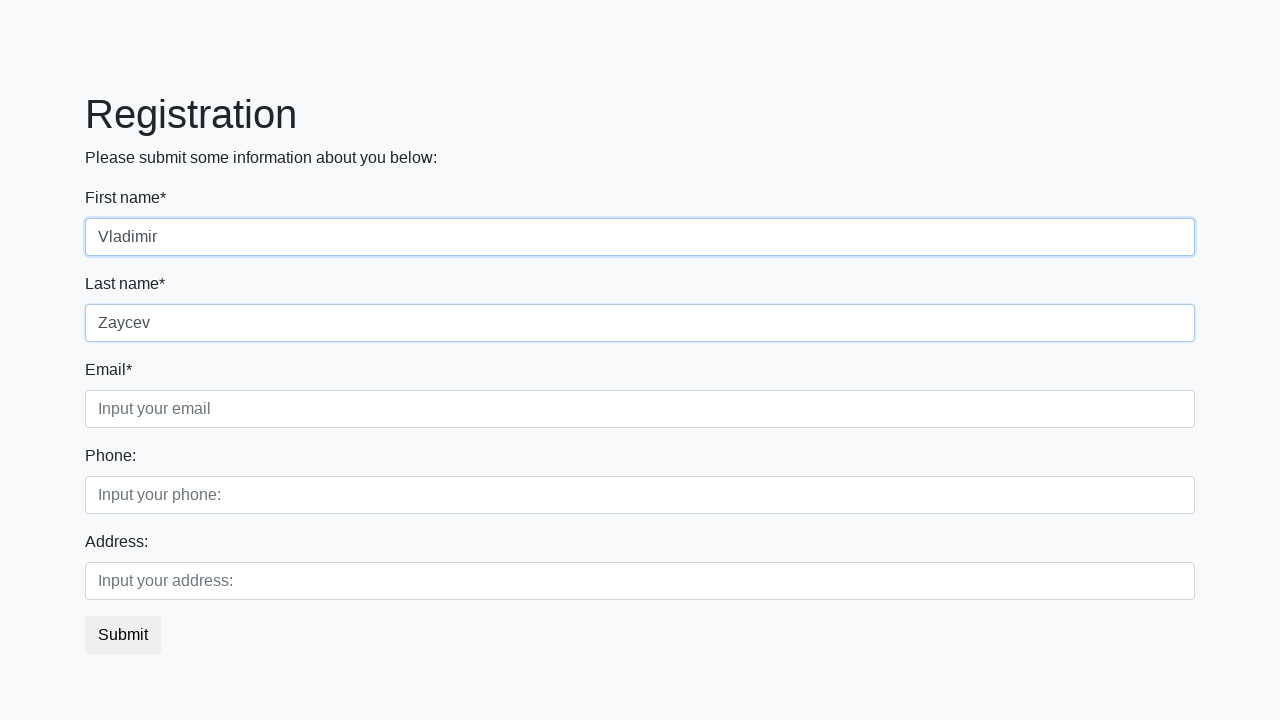

Filled email field with 'LqXpQ@example.com' on input.third
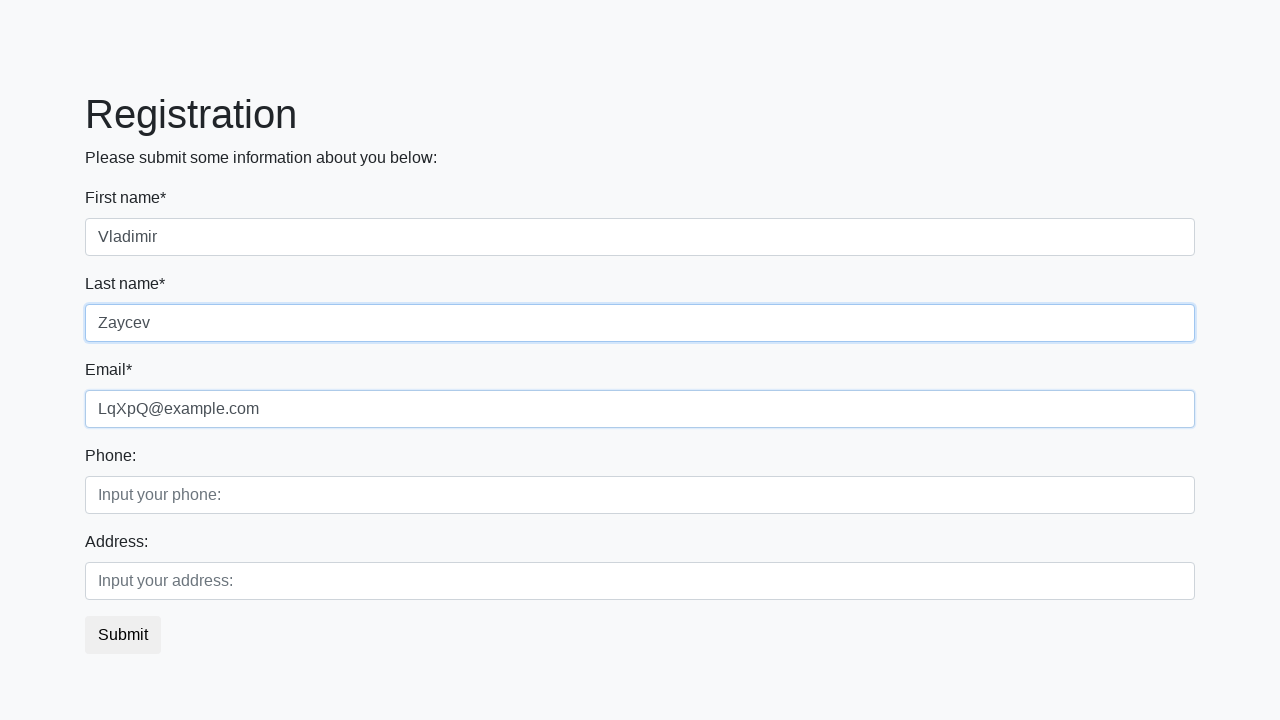

Clicked submit button to register at (123, 635) on button.btn
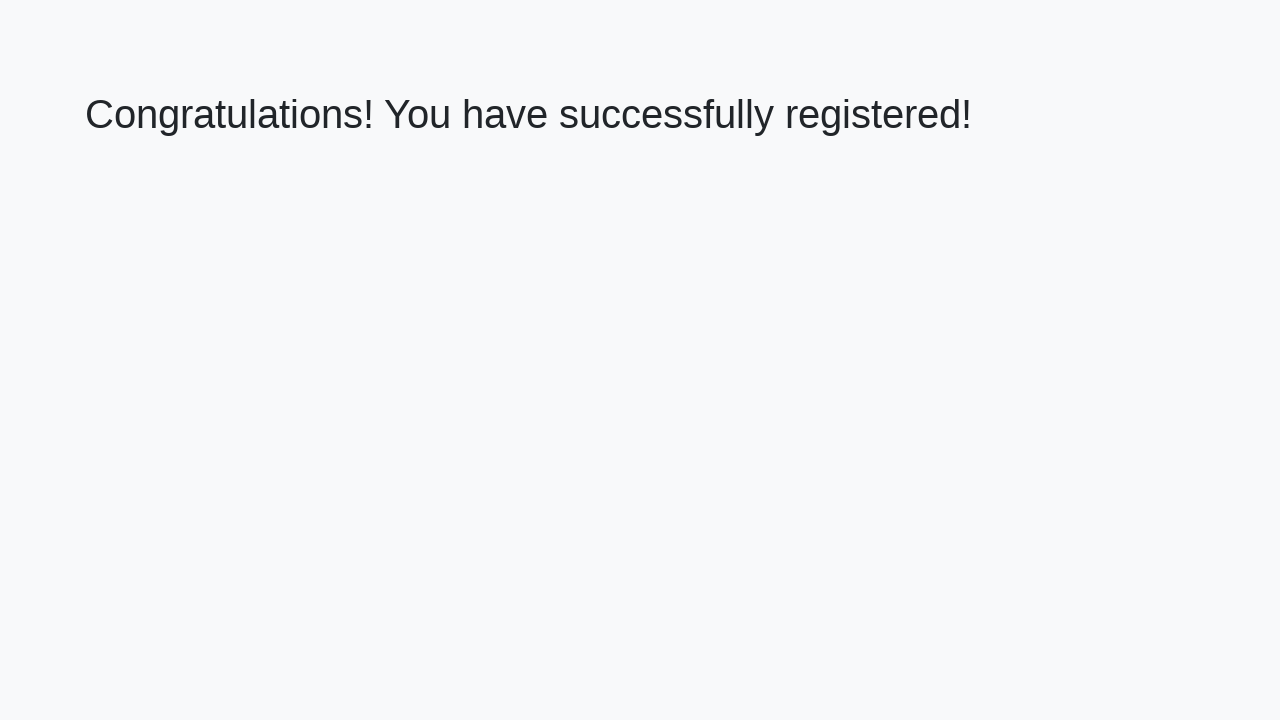

Success message heading appeared
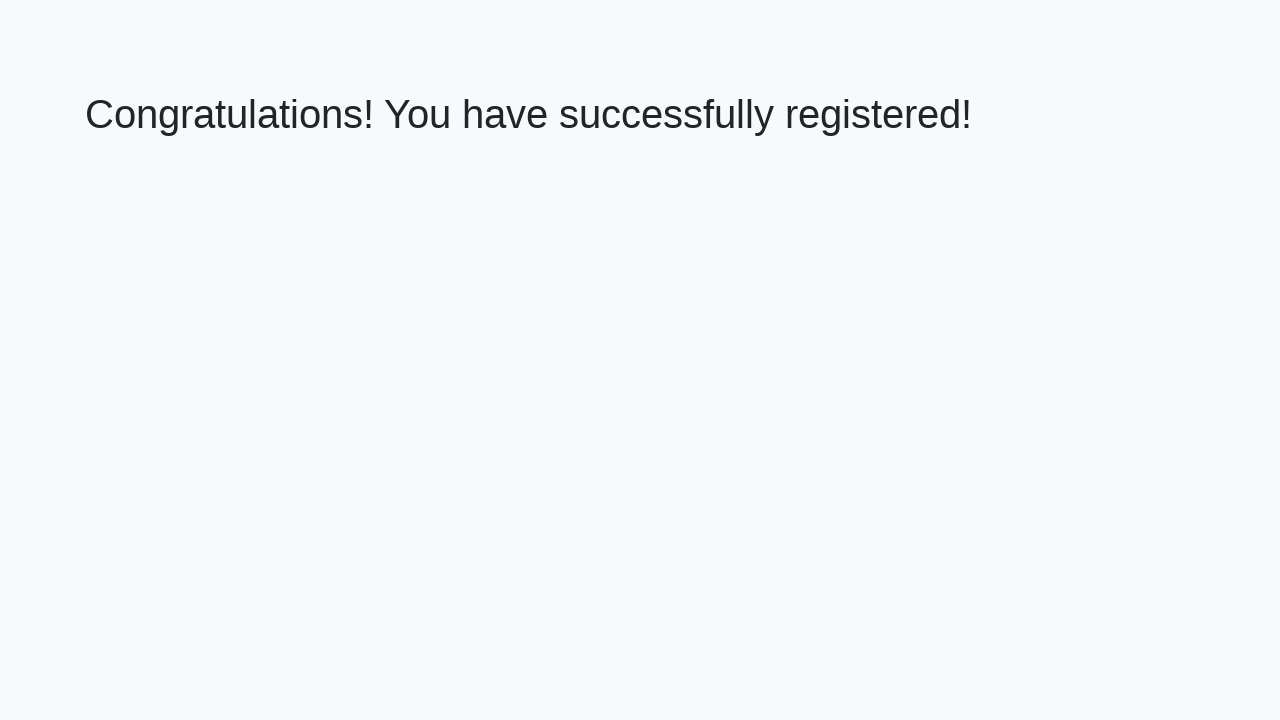

Retrieved success message text content
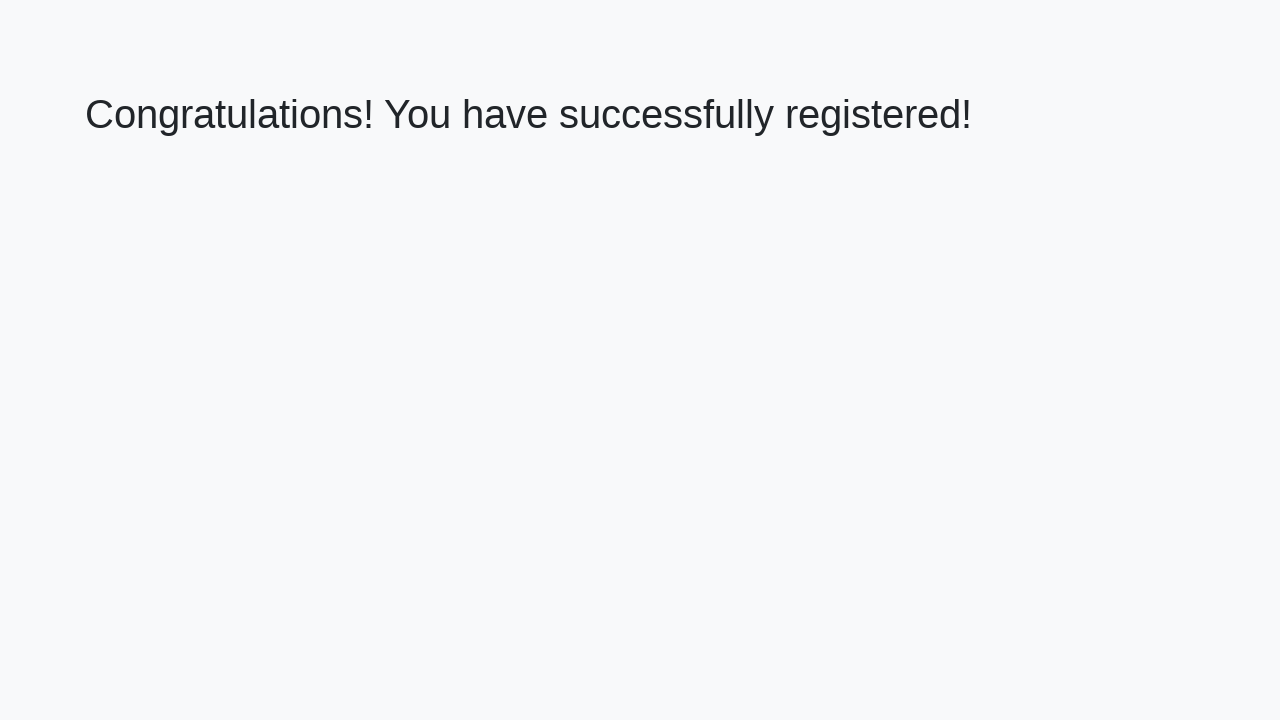

Verified success message matches expected text
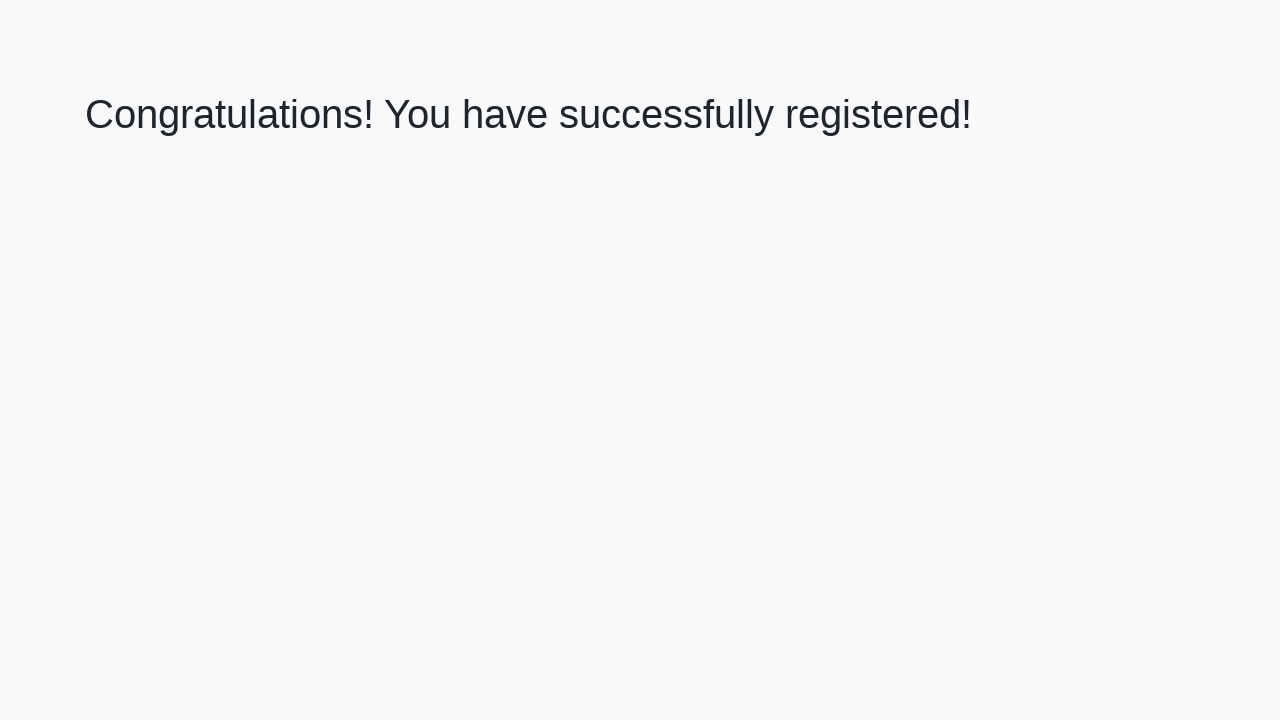

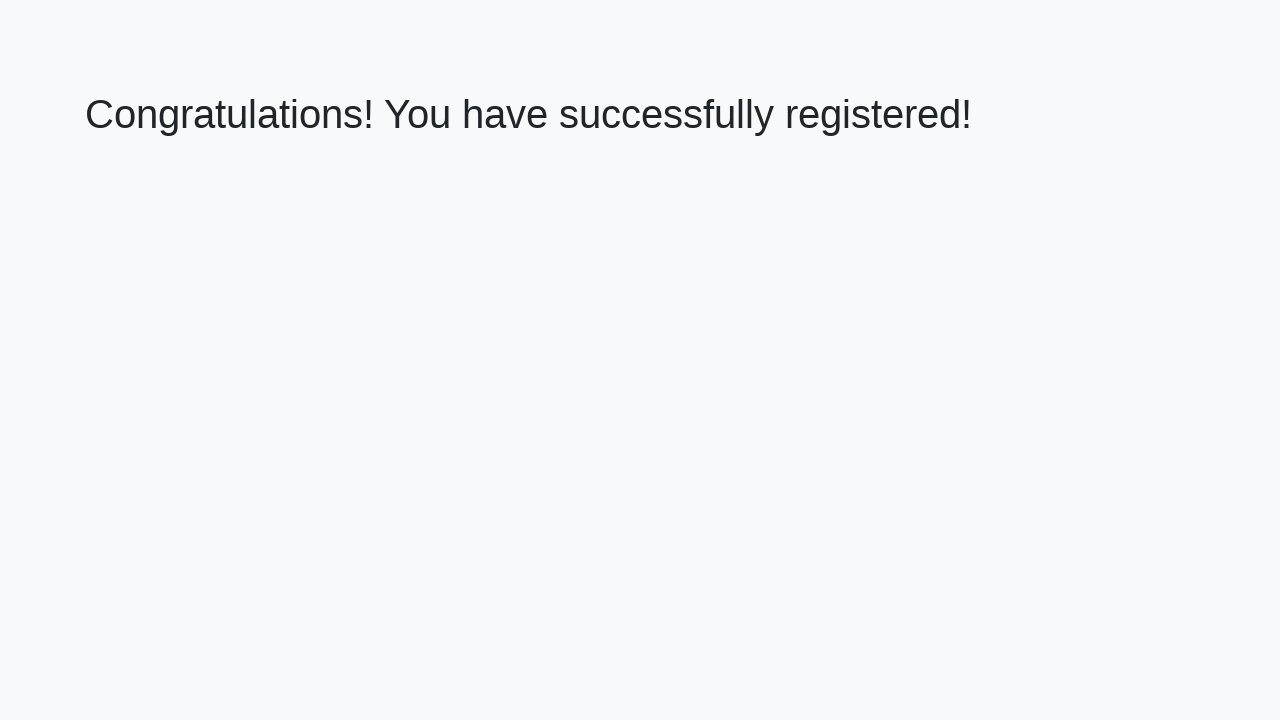